Negative test: fills form with valid name and email but invalid phone to verify error message appears

Starting URL: https://netology.ru/programs/qa-middle

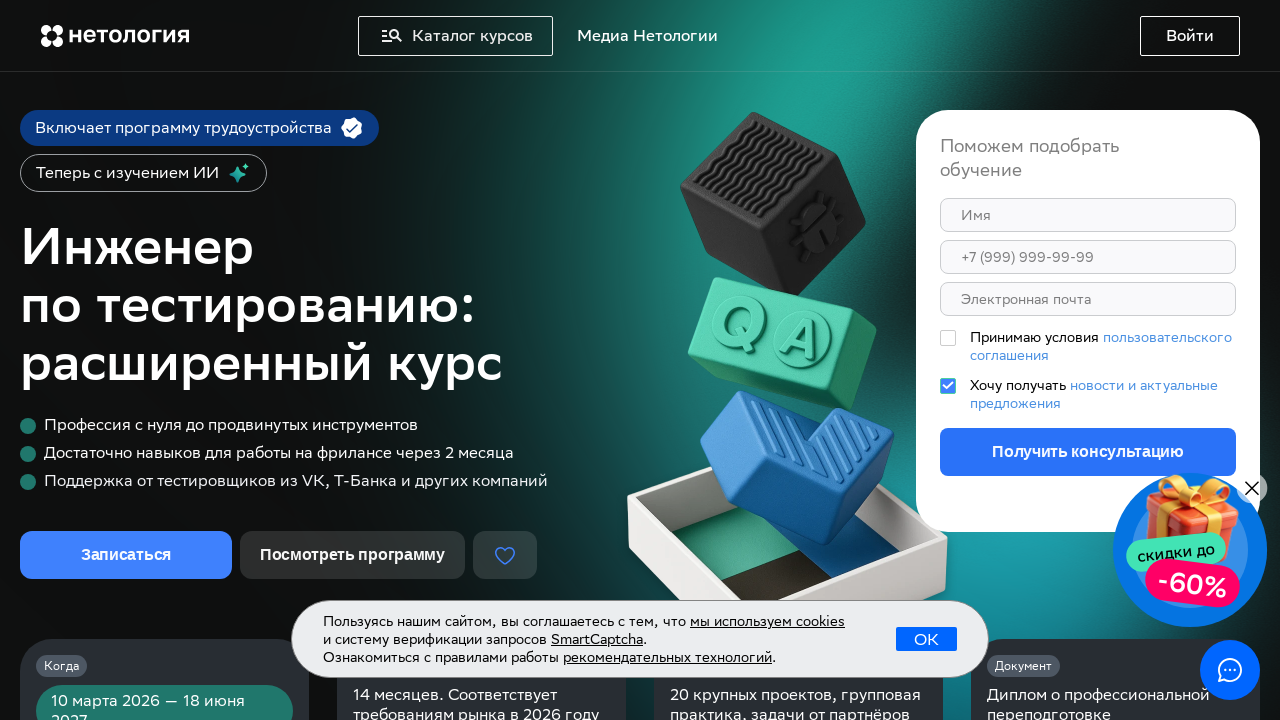

Scrolled down to middle of page to find enrollment form
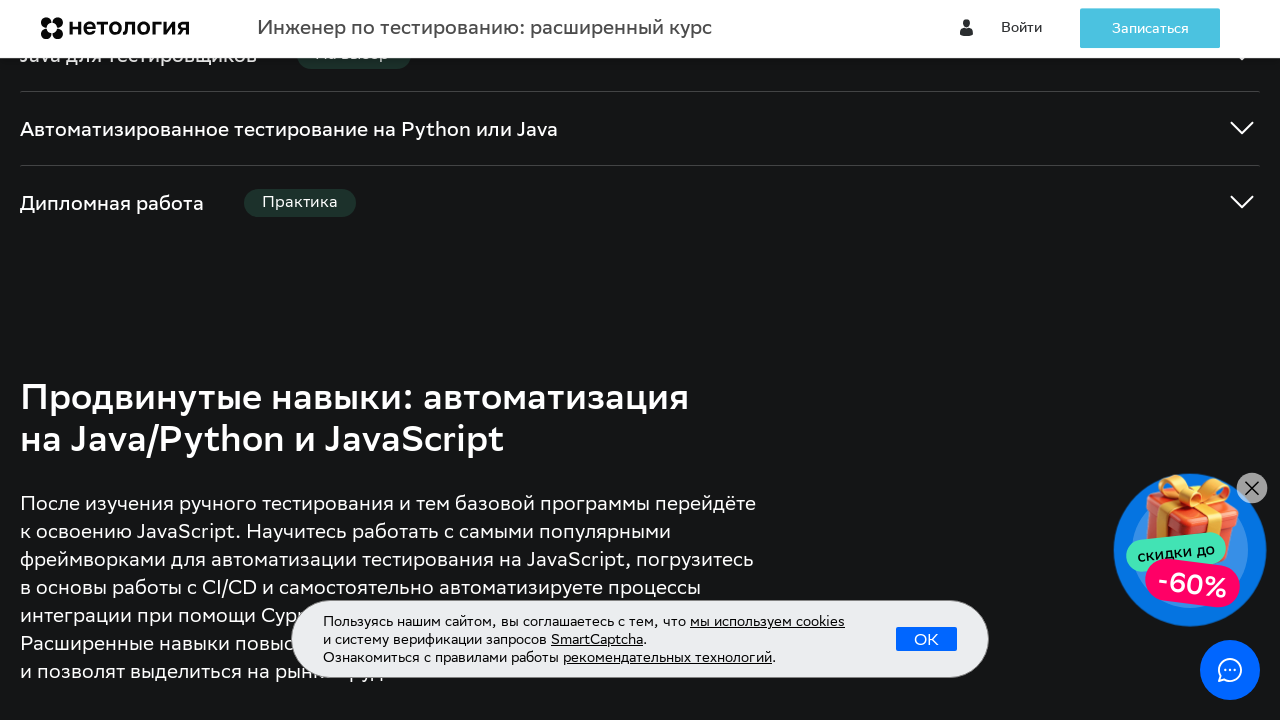

Filled name field with valid name 'Иван' on div.styles_root__B5IdH input[name='first_name']
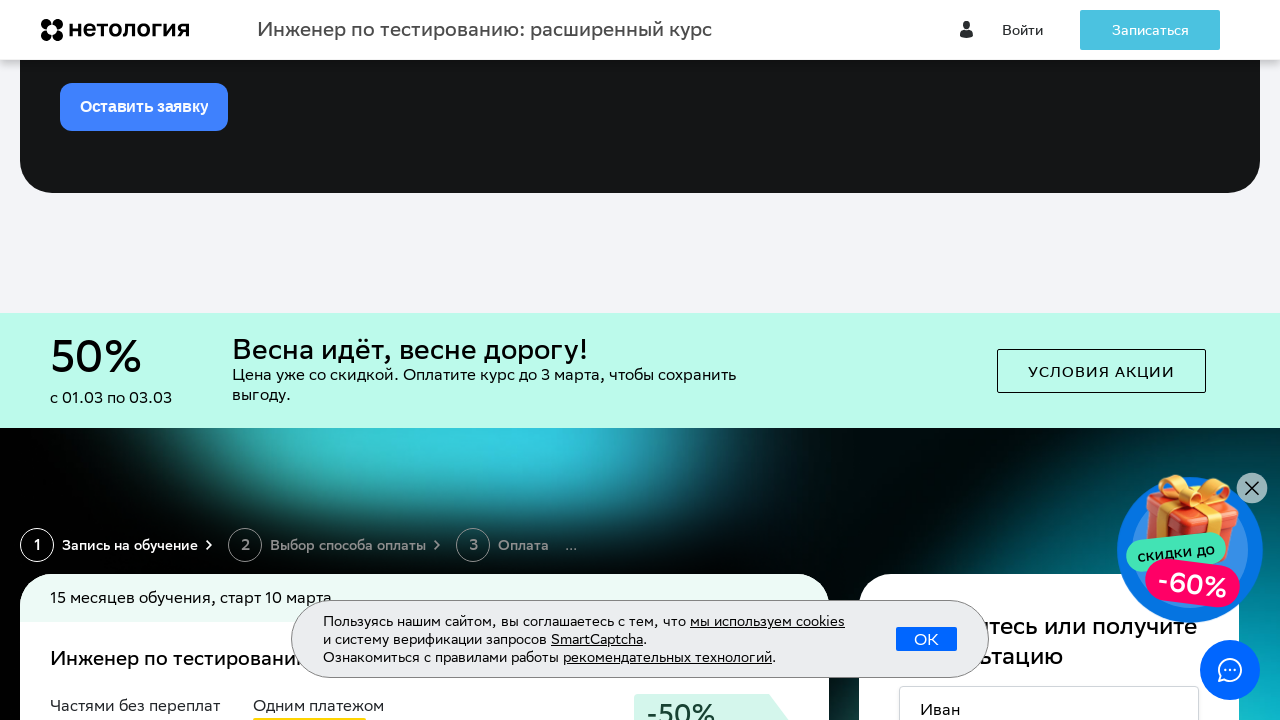

Filled phone field with invalid phone number 'abcdefghijk' on div.styles_root__B5IdH input[name='phone']
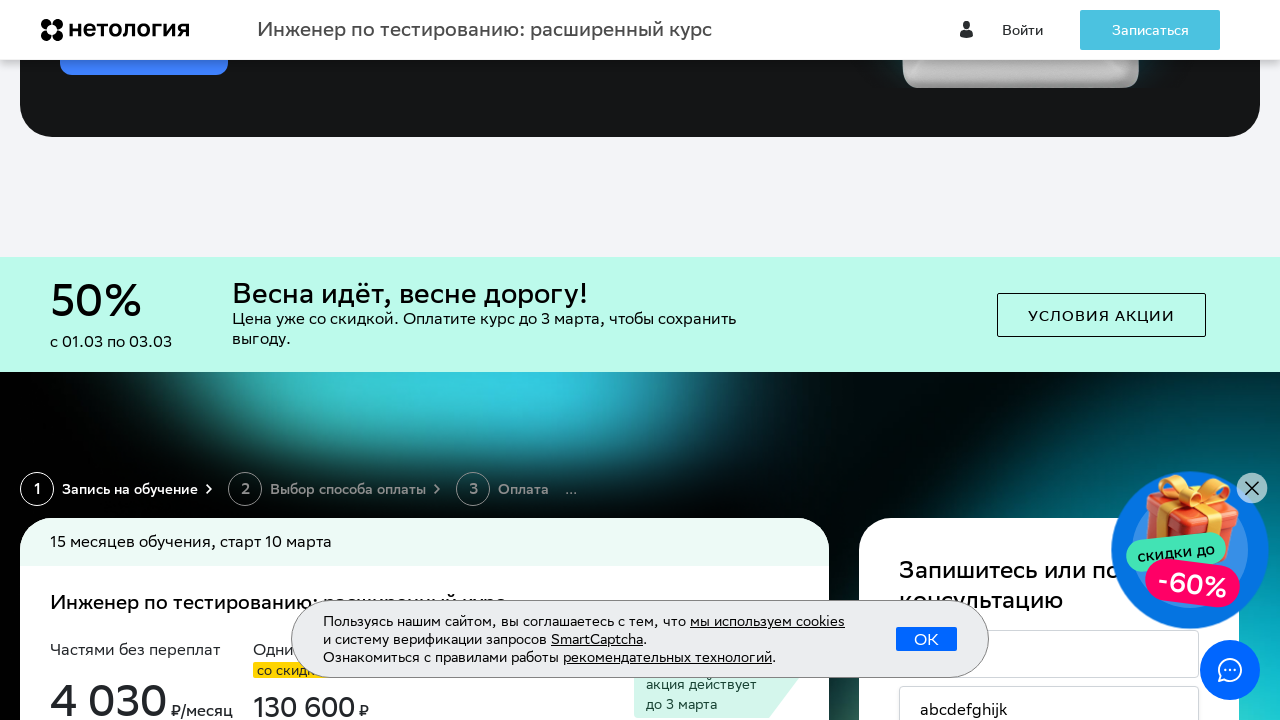

Filled email field with valid email 'valid.email@test.ru' on div.styles_root__B5IdH input[name='email']
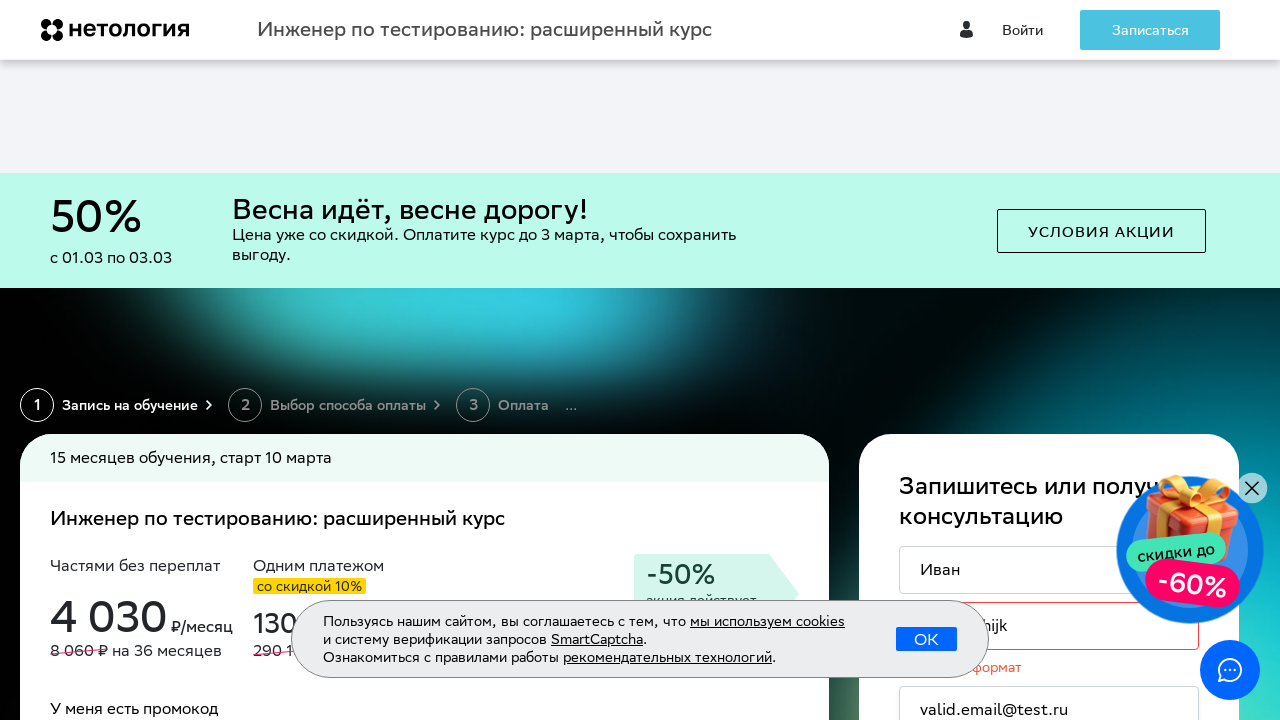

Clicked on name field to trigger validation at (1049, 570) on div.styles_root__B5IdH input[name='first_name']
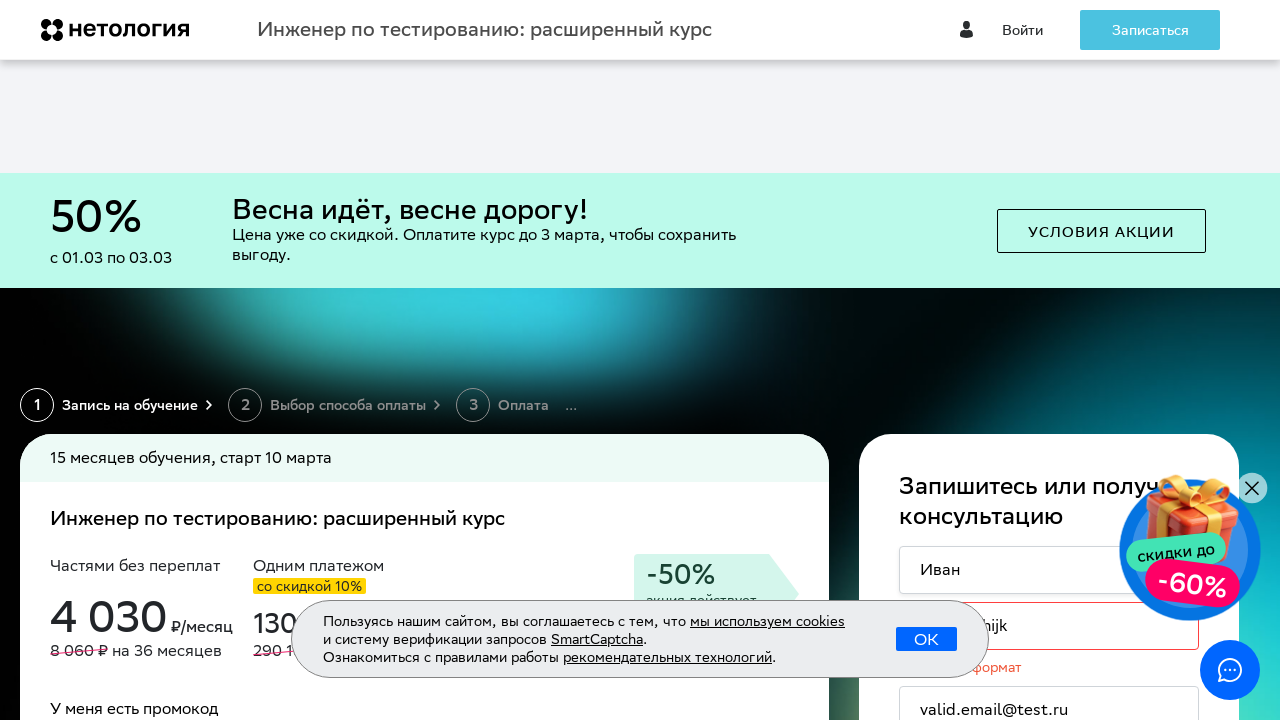

Waited for validation to complete
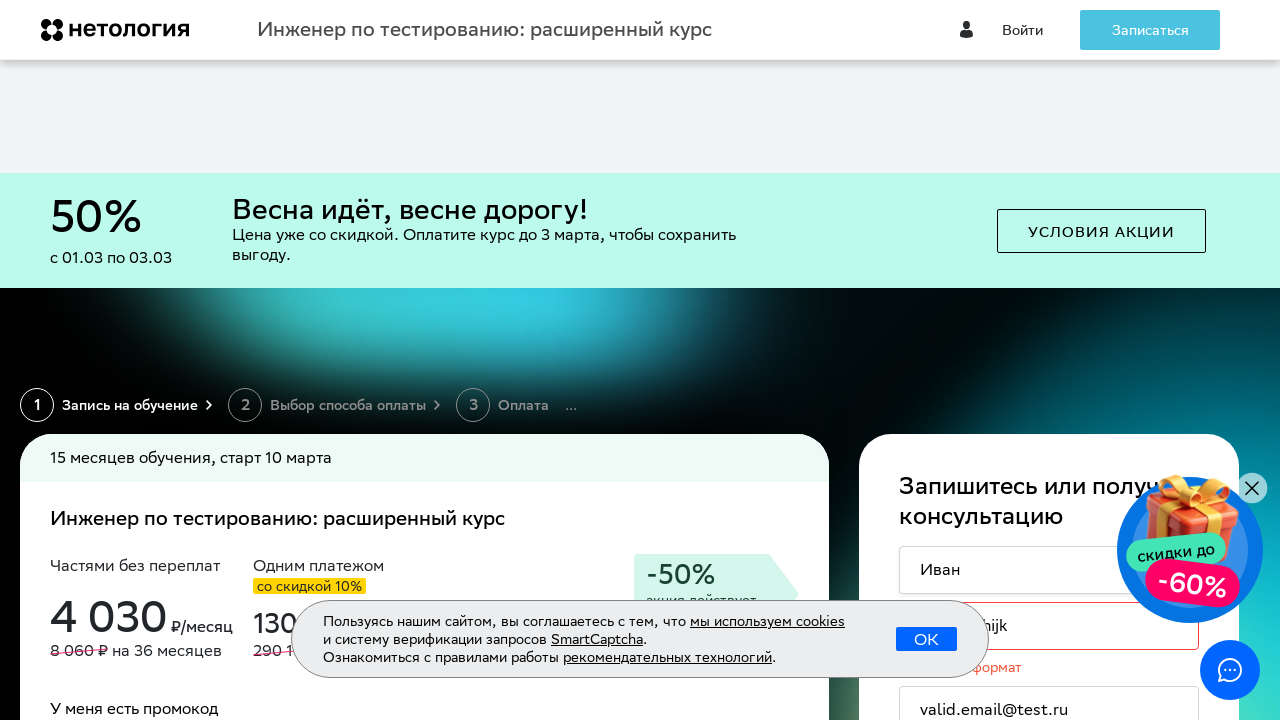

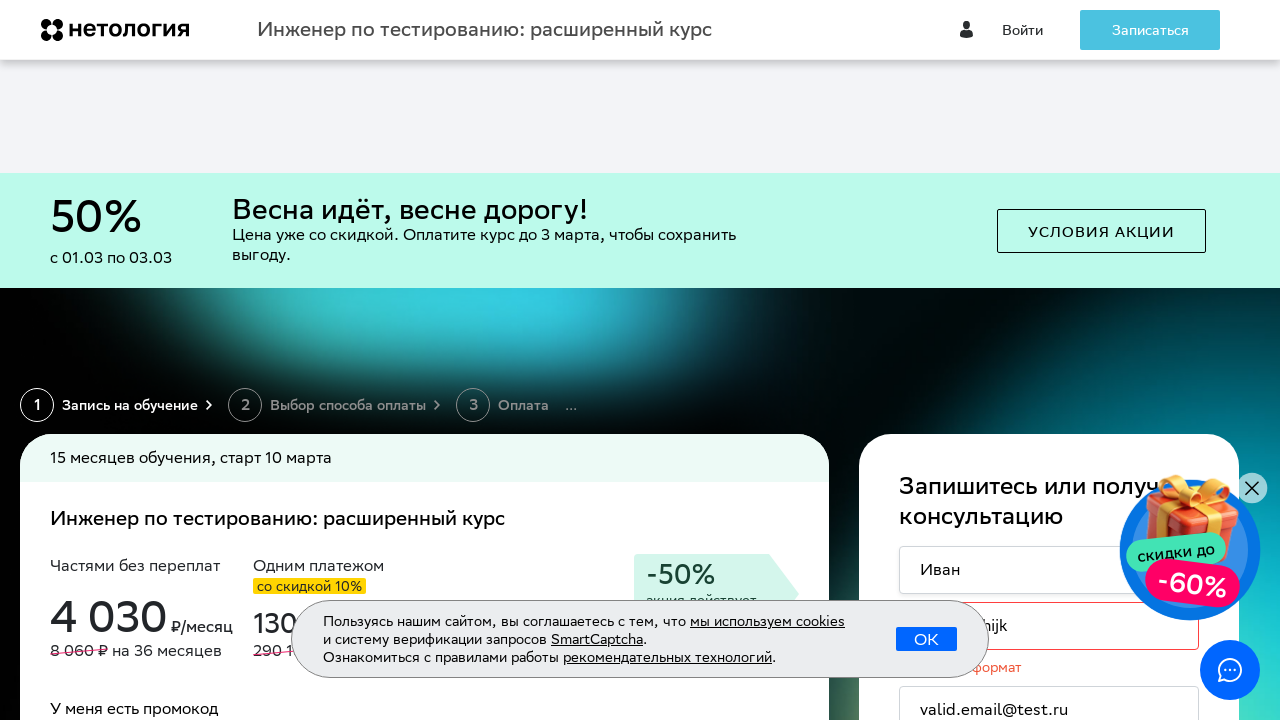